Navigates to the 12306 Chinese railway website homepage and clicks on a service icon element

Starting URL: https://www.12306.cn/index/index.html

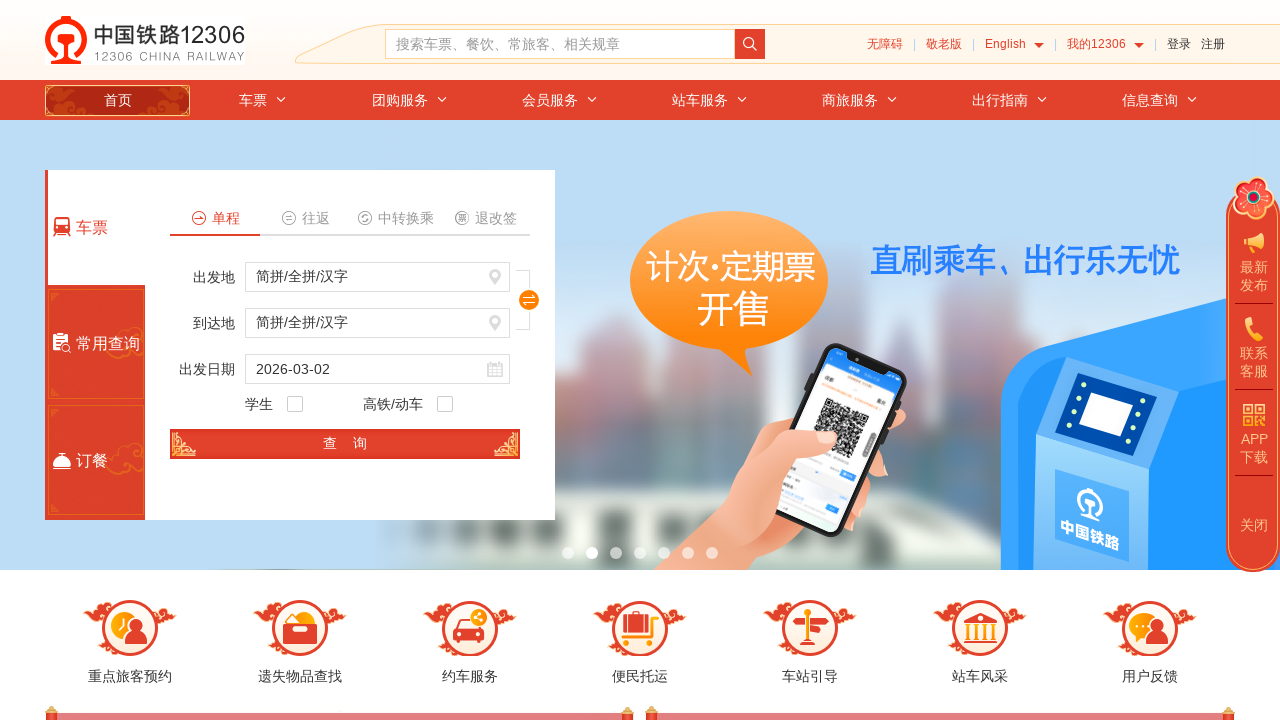

Clicked on the service icon element at (130, 628) on .service-icon.ico-s2
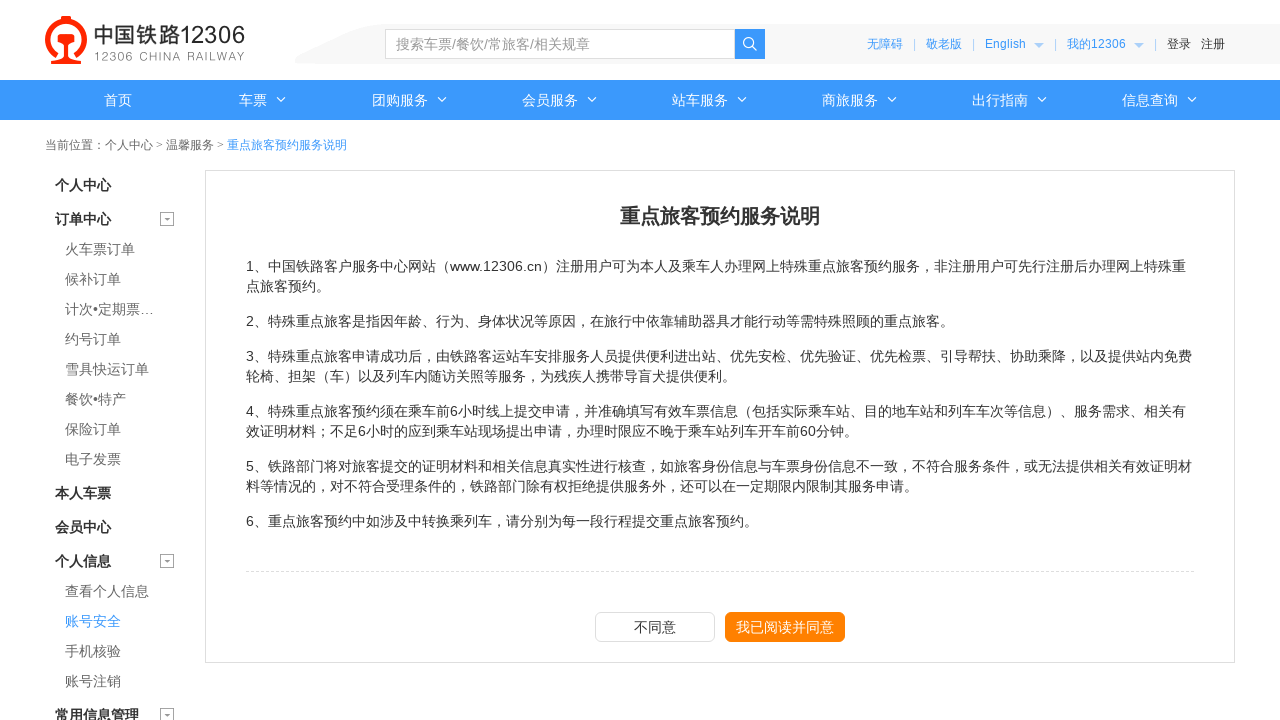

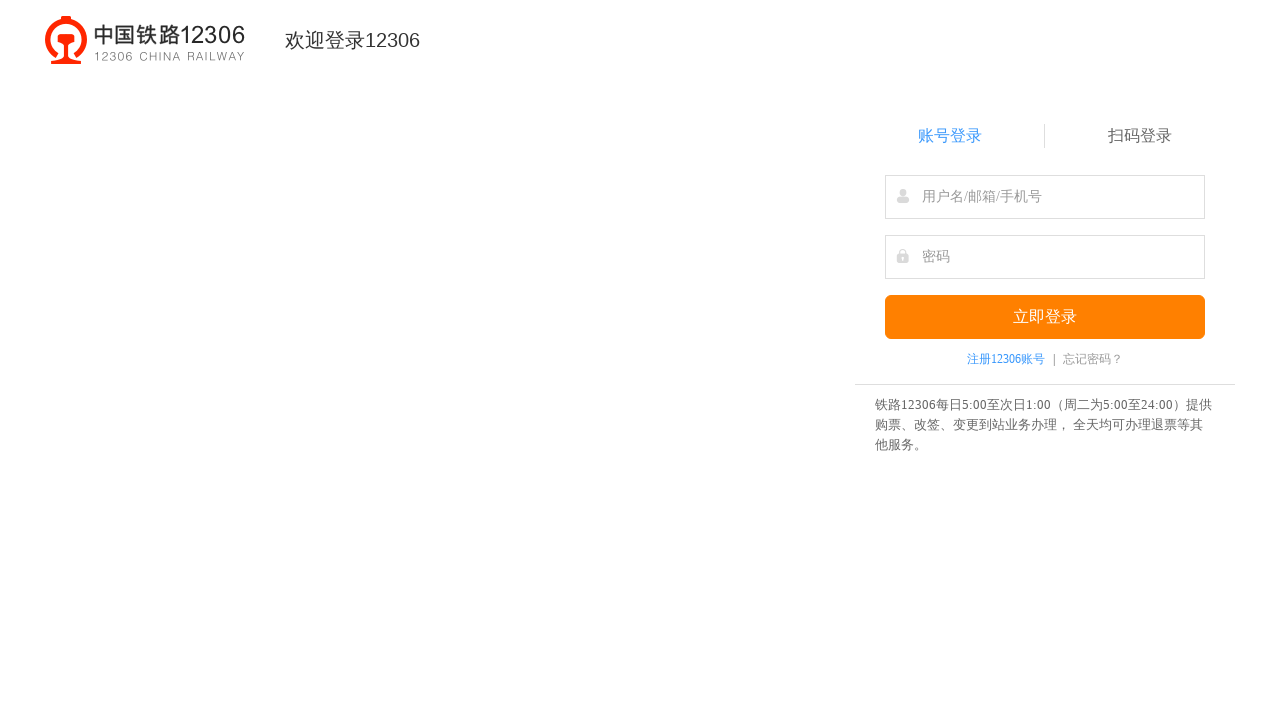